Tests tooltip functionality by hovering over a button and verifying the tooltip attribute appears

Starting URL: https://demoqa.com/tool-tips

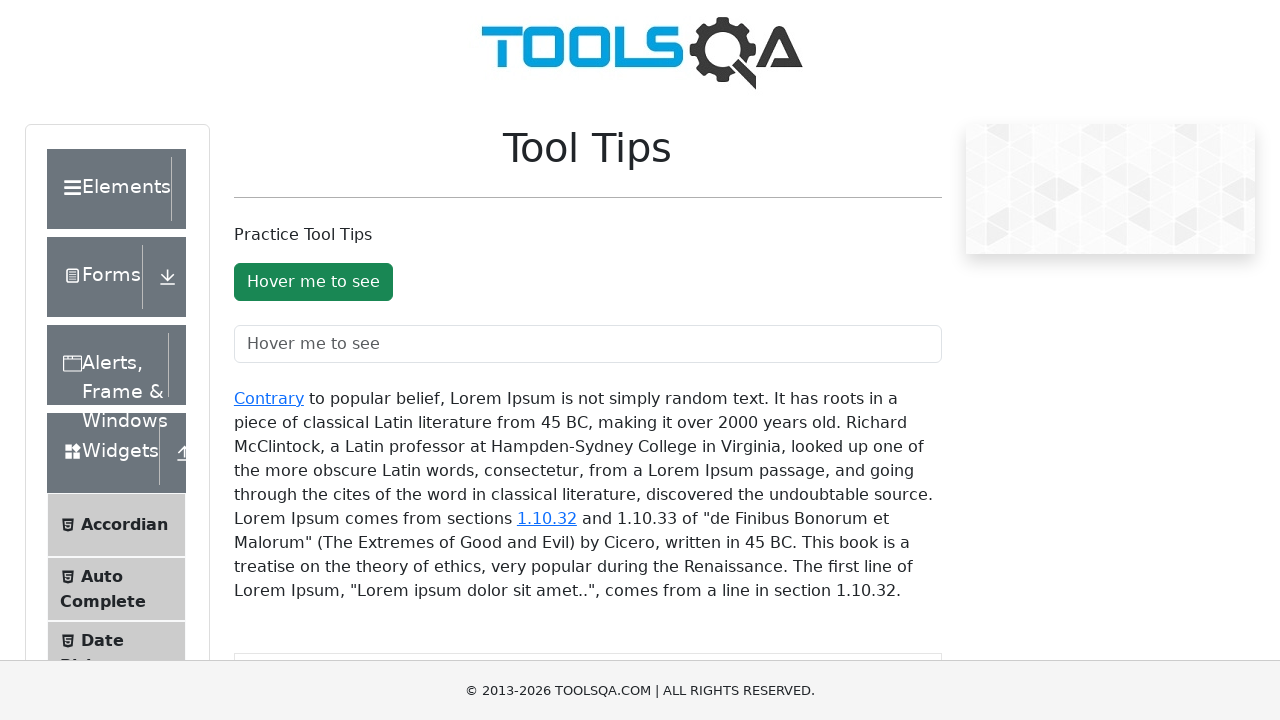

Located the green button with ID 'toolTipButton'
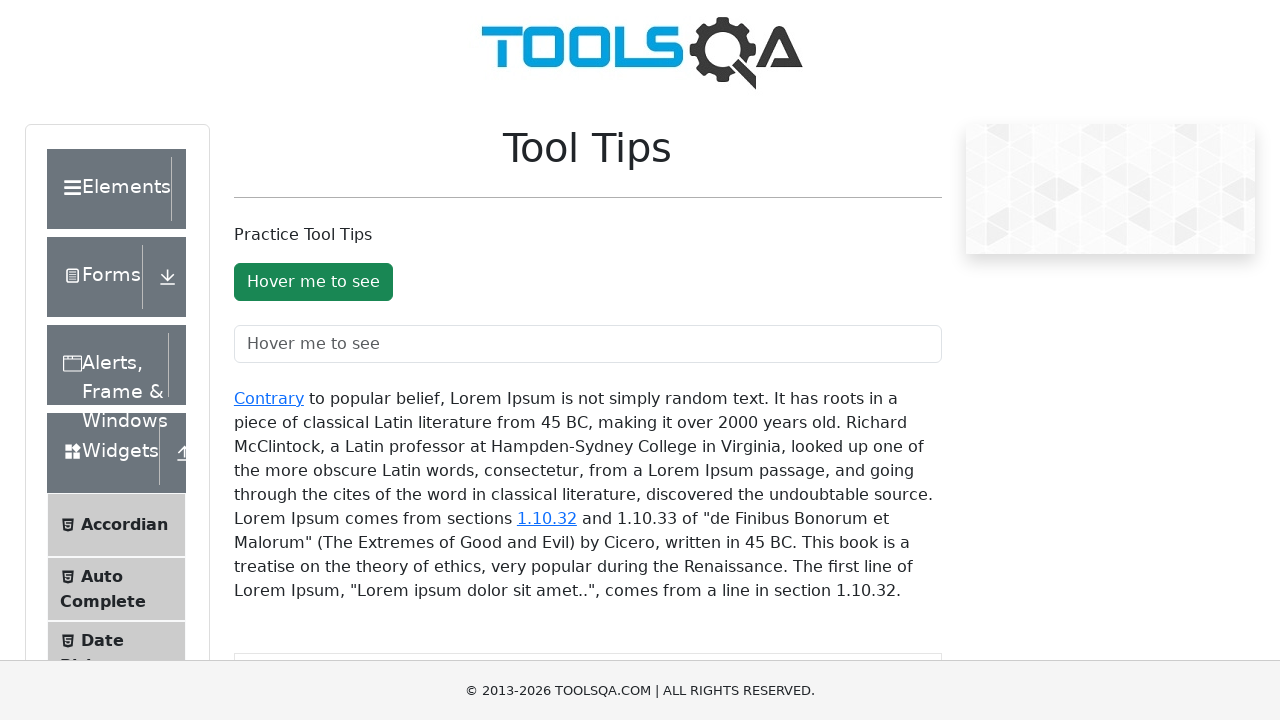

Hovered over the green button to trigger tooltip at (313, 282) on #toolTipButton
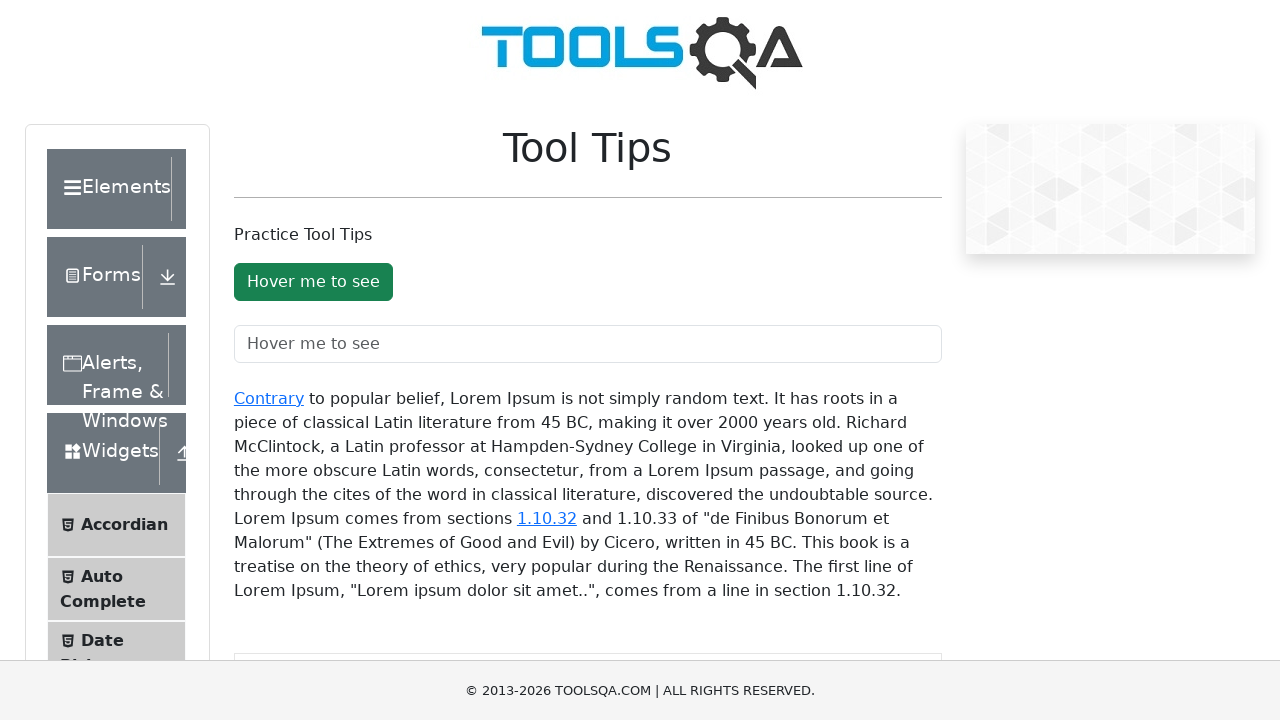

Waited 1500ms for tooltip to appear
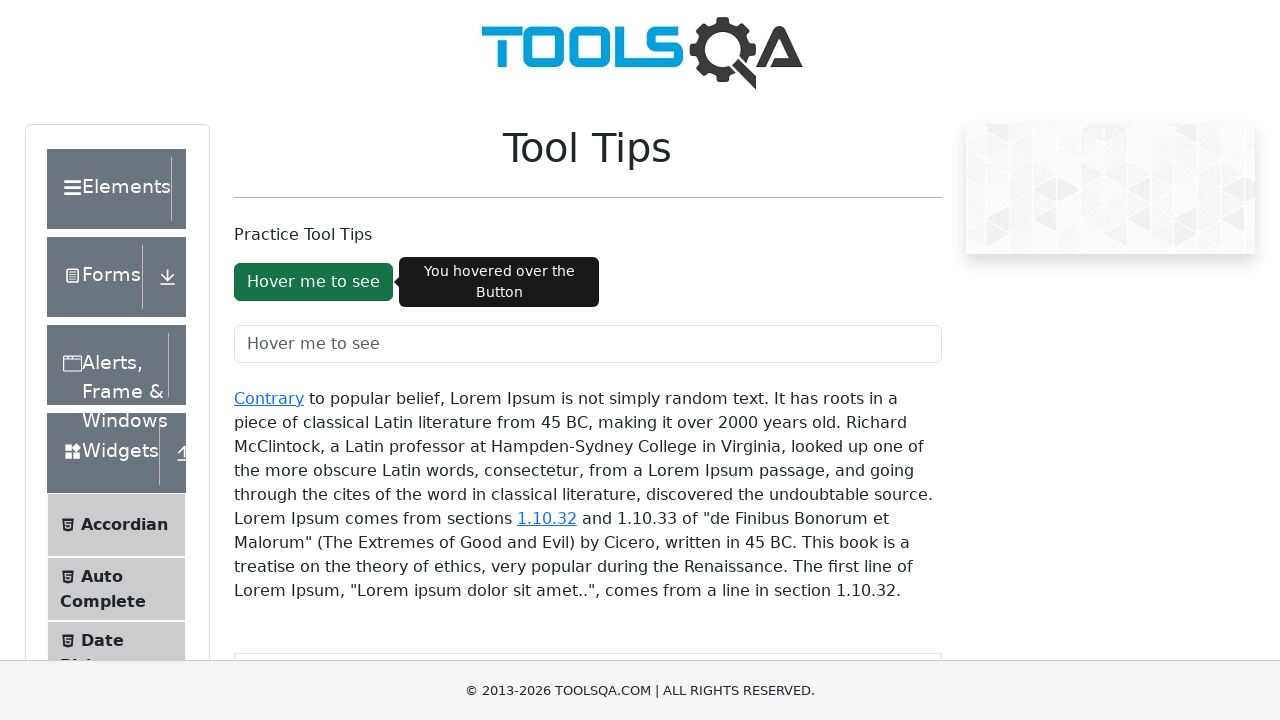

Verified aria-describedby attribute equals 'buttonToolTip'
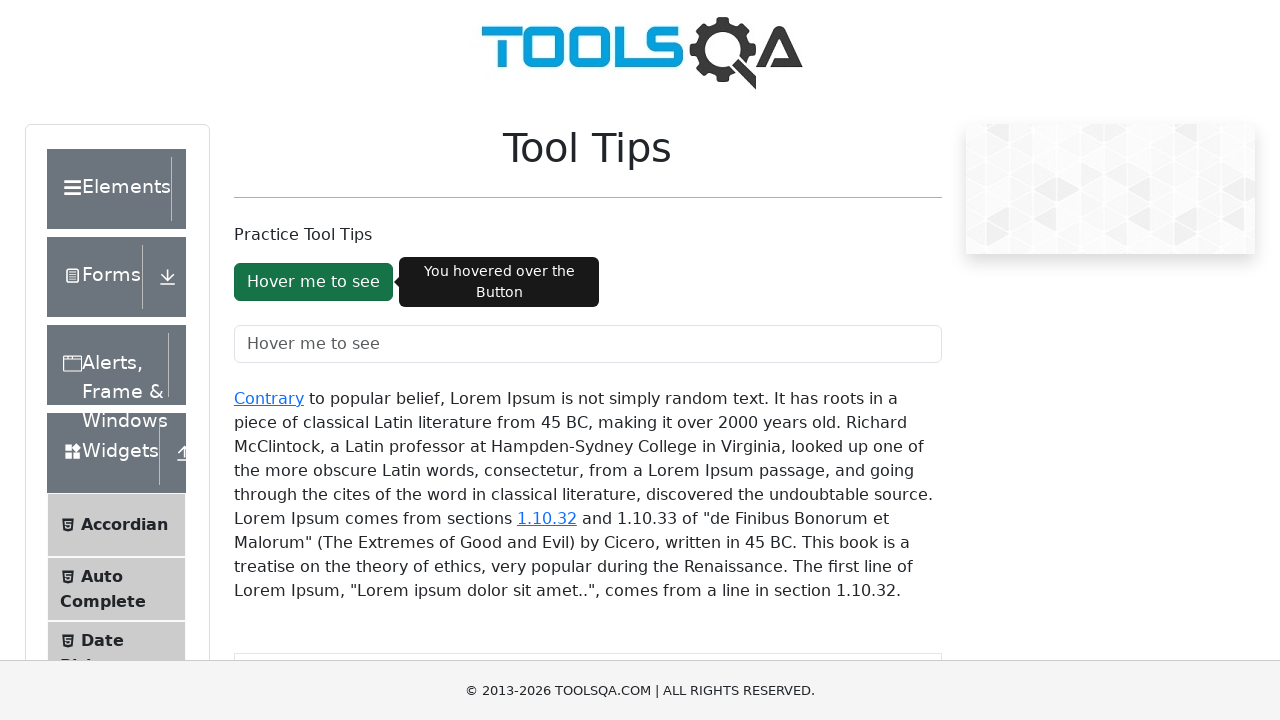

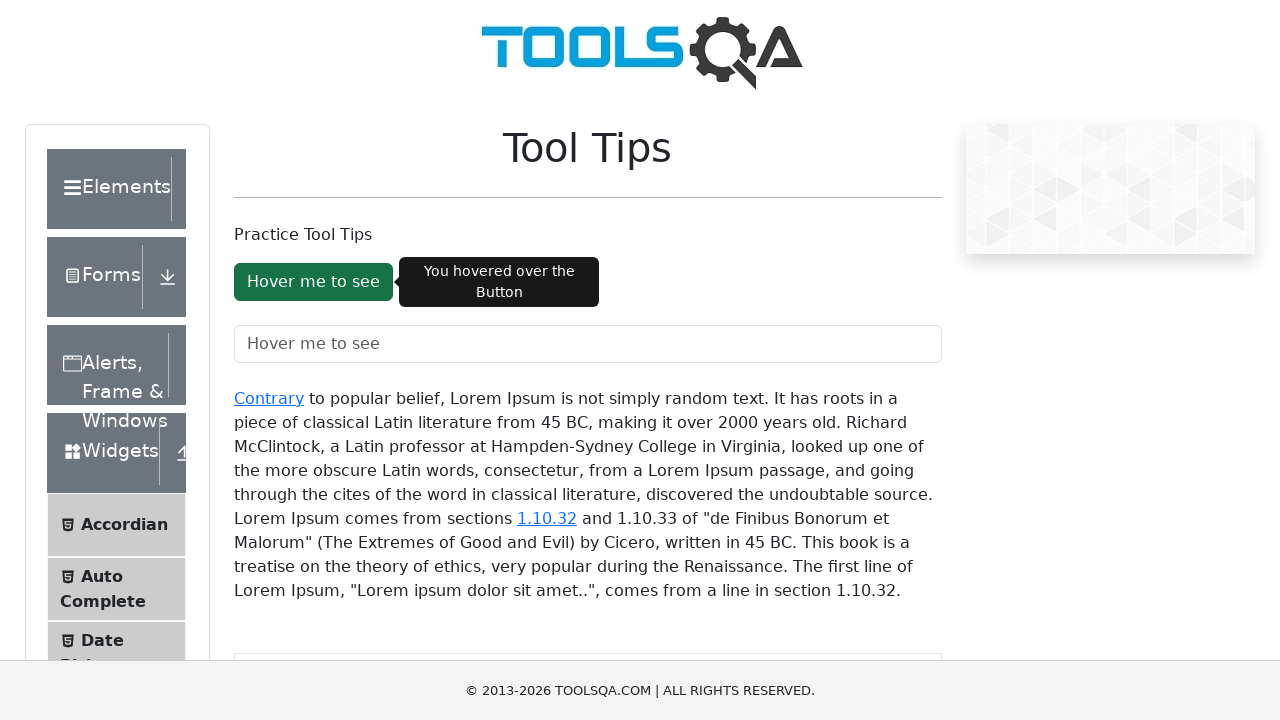